Tests the Add/Remove Elements functionality by clicking a link to navigate to the feature page, adding an element by clicking a button, verifying it was added, then removing it and verifying it was removed.

Starting URL: http://the-internet.herokuapp.com/

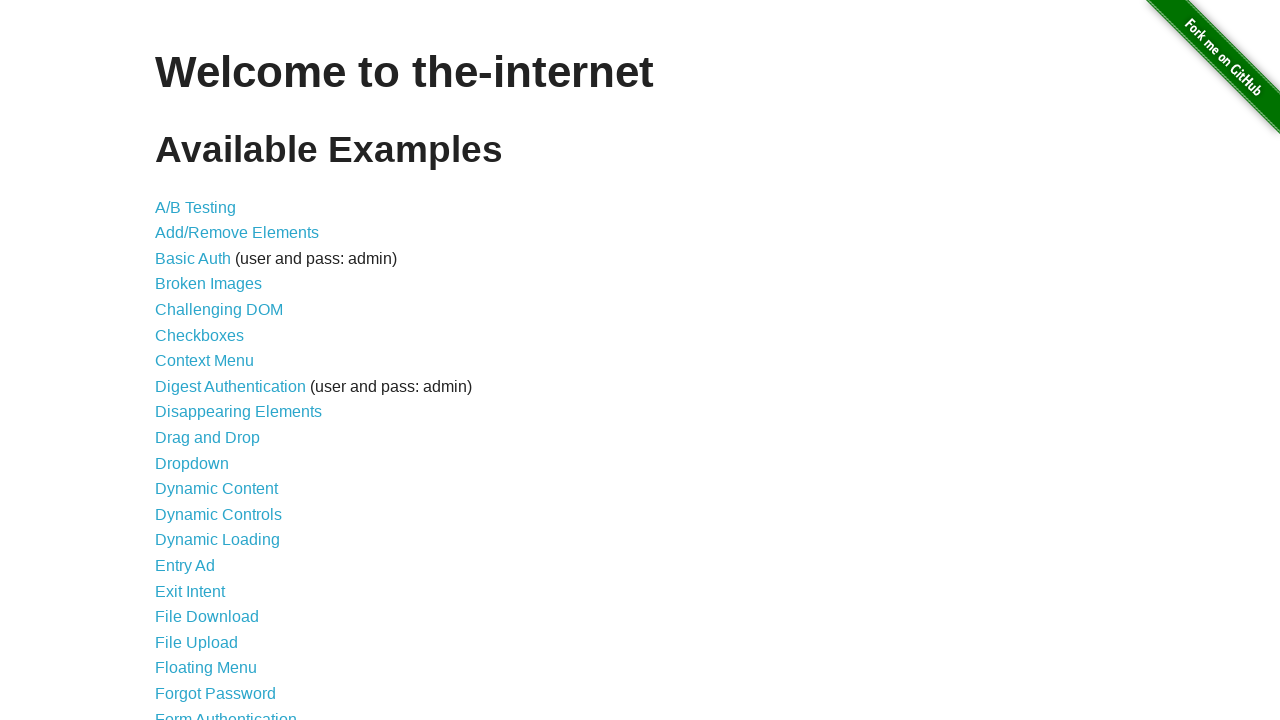

Set viewport size to 1792x1010
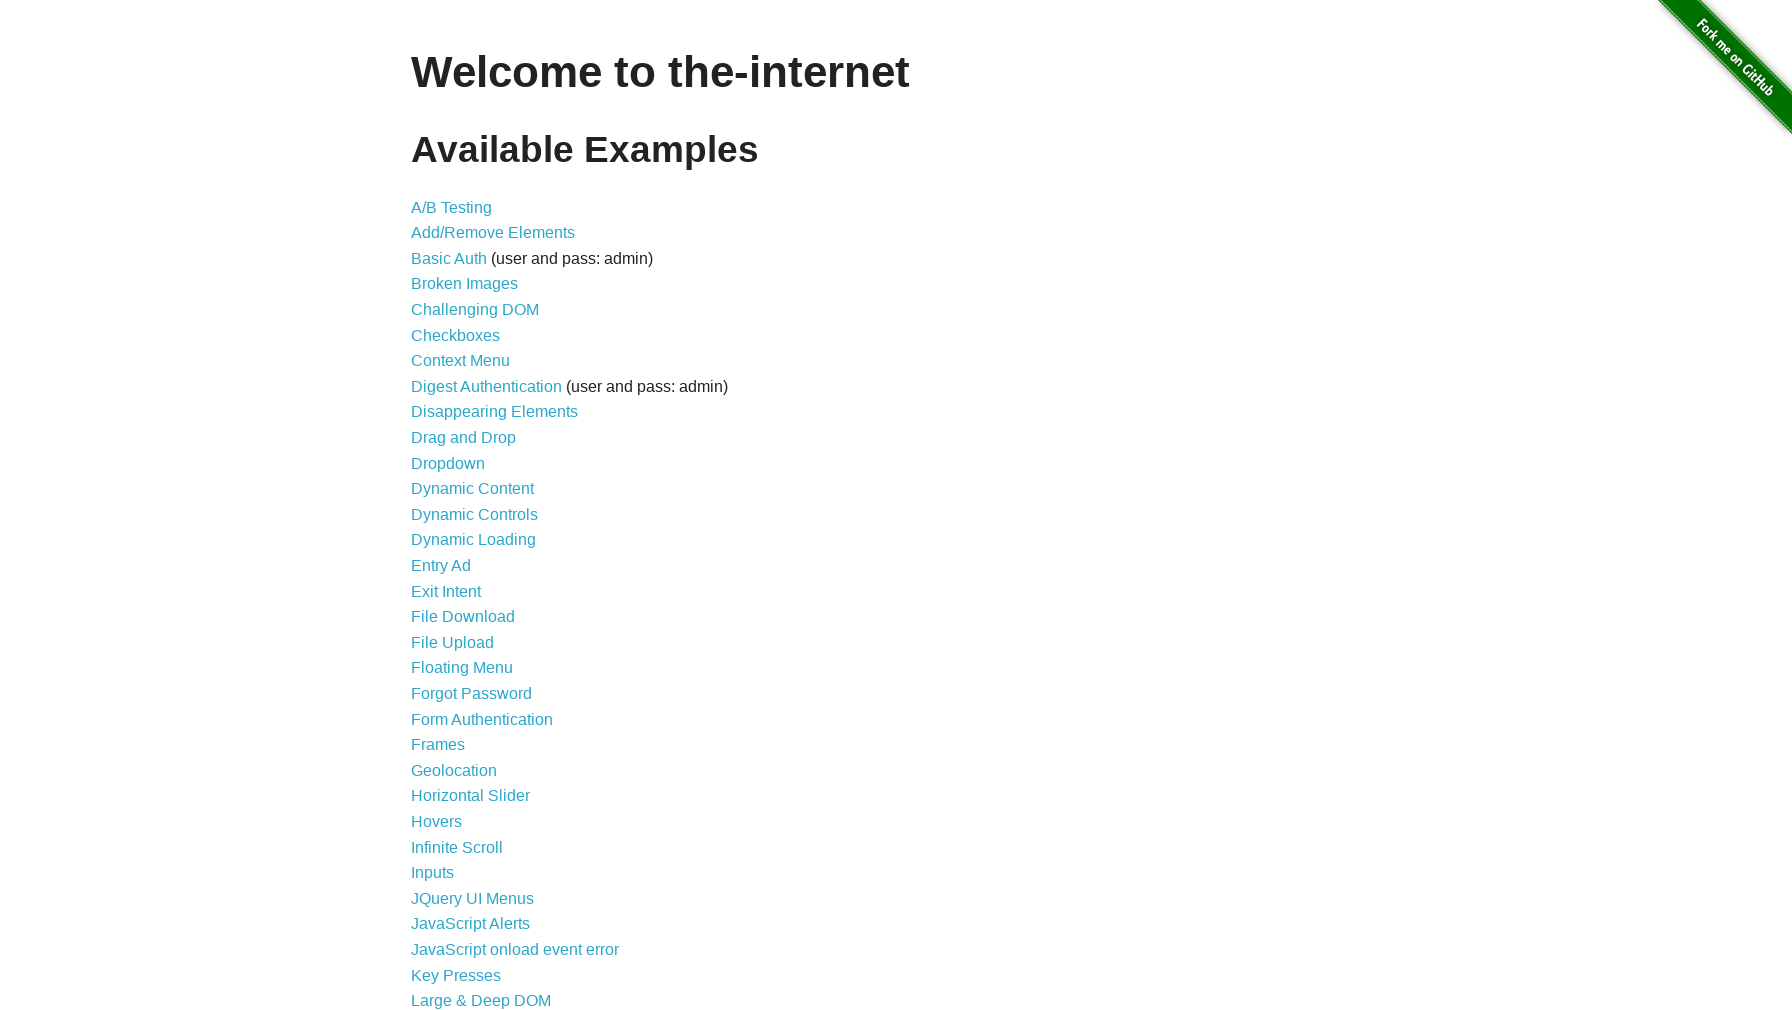

Clicked 'Add/Remove Elements' link to navigate to feature page at (493, 233) on text=Add/Remove Elements
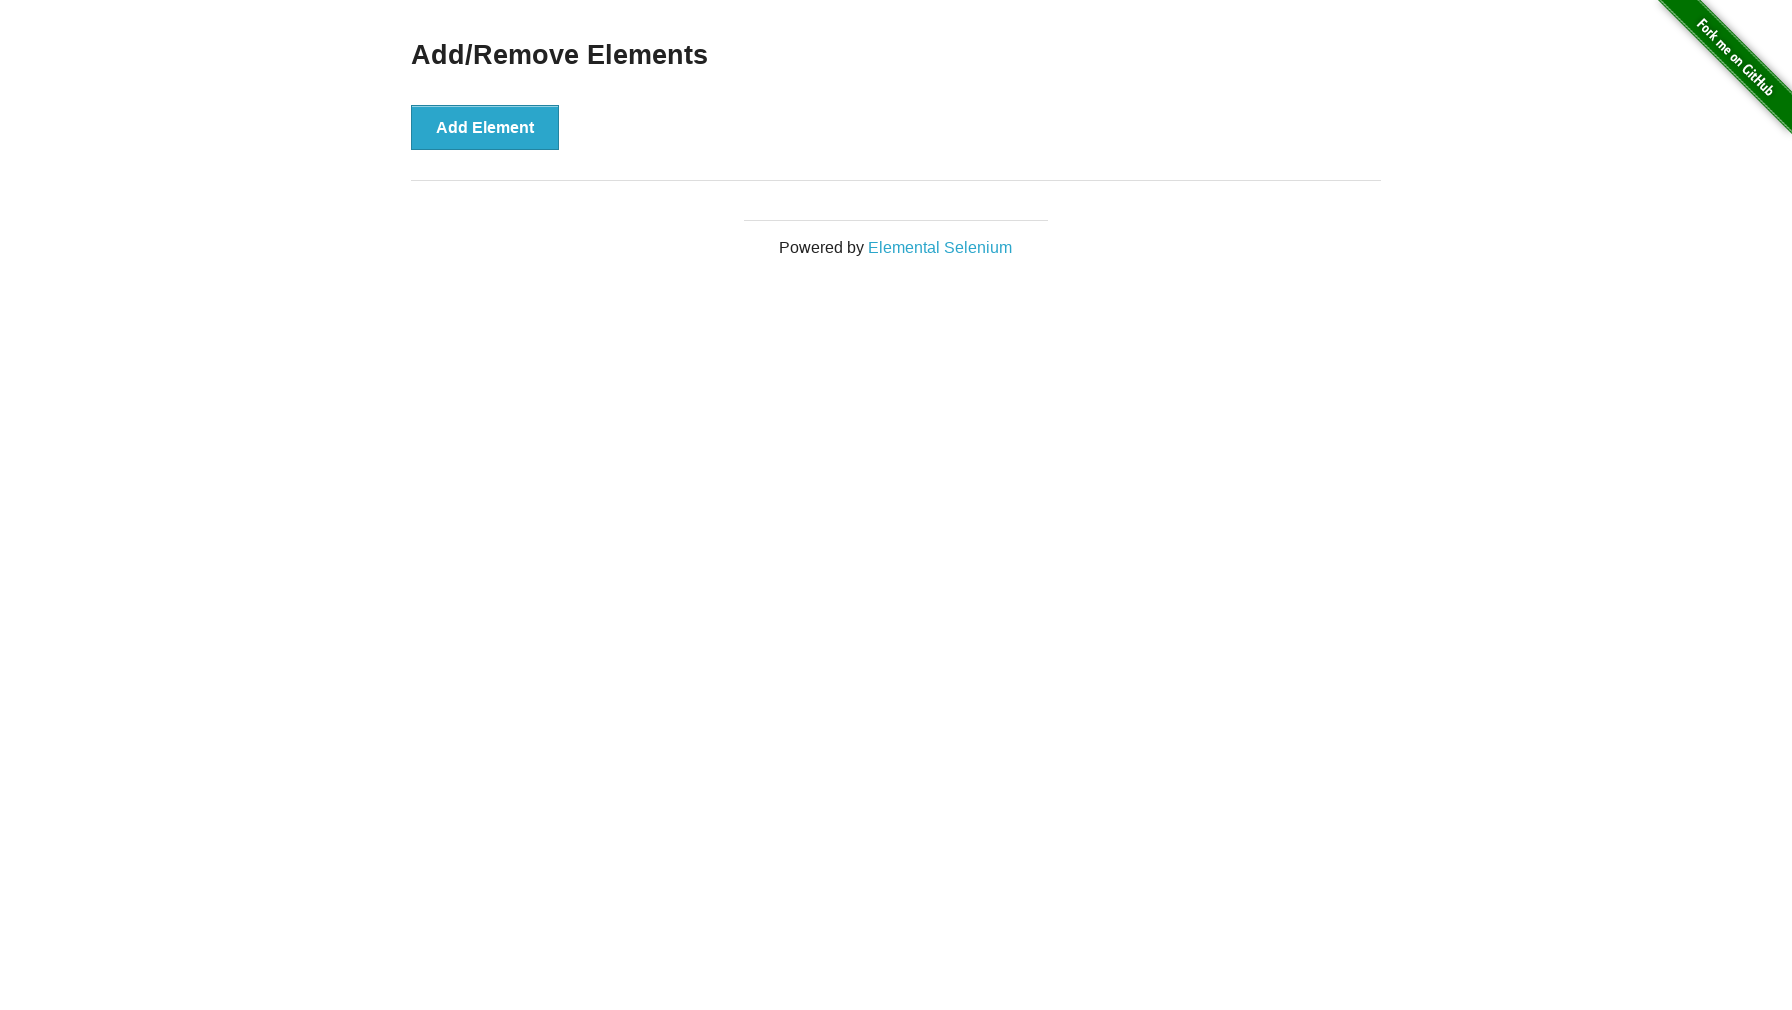

Clicked 'Add Element' button to add a new element at (485, 127) on button
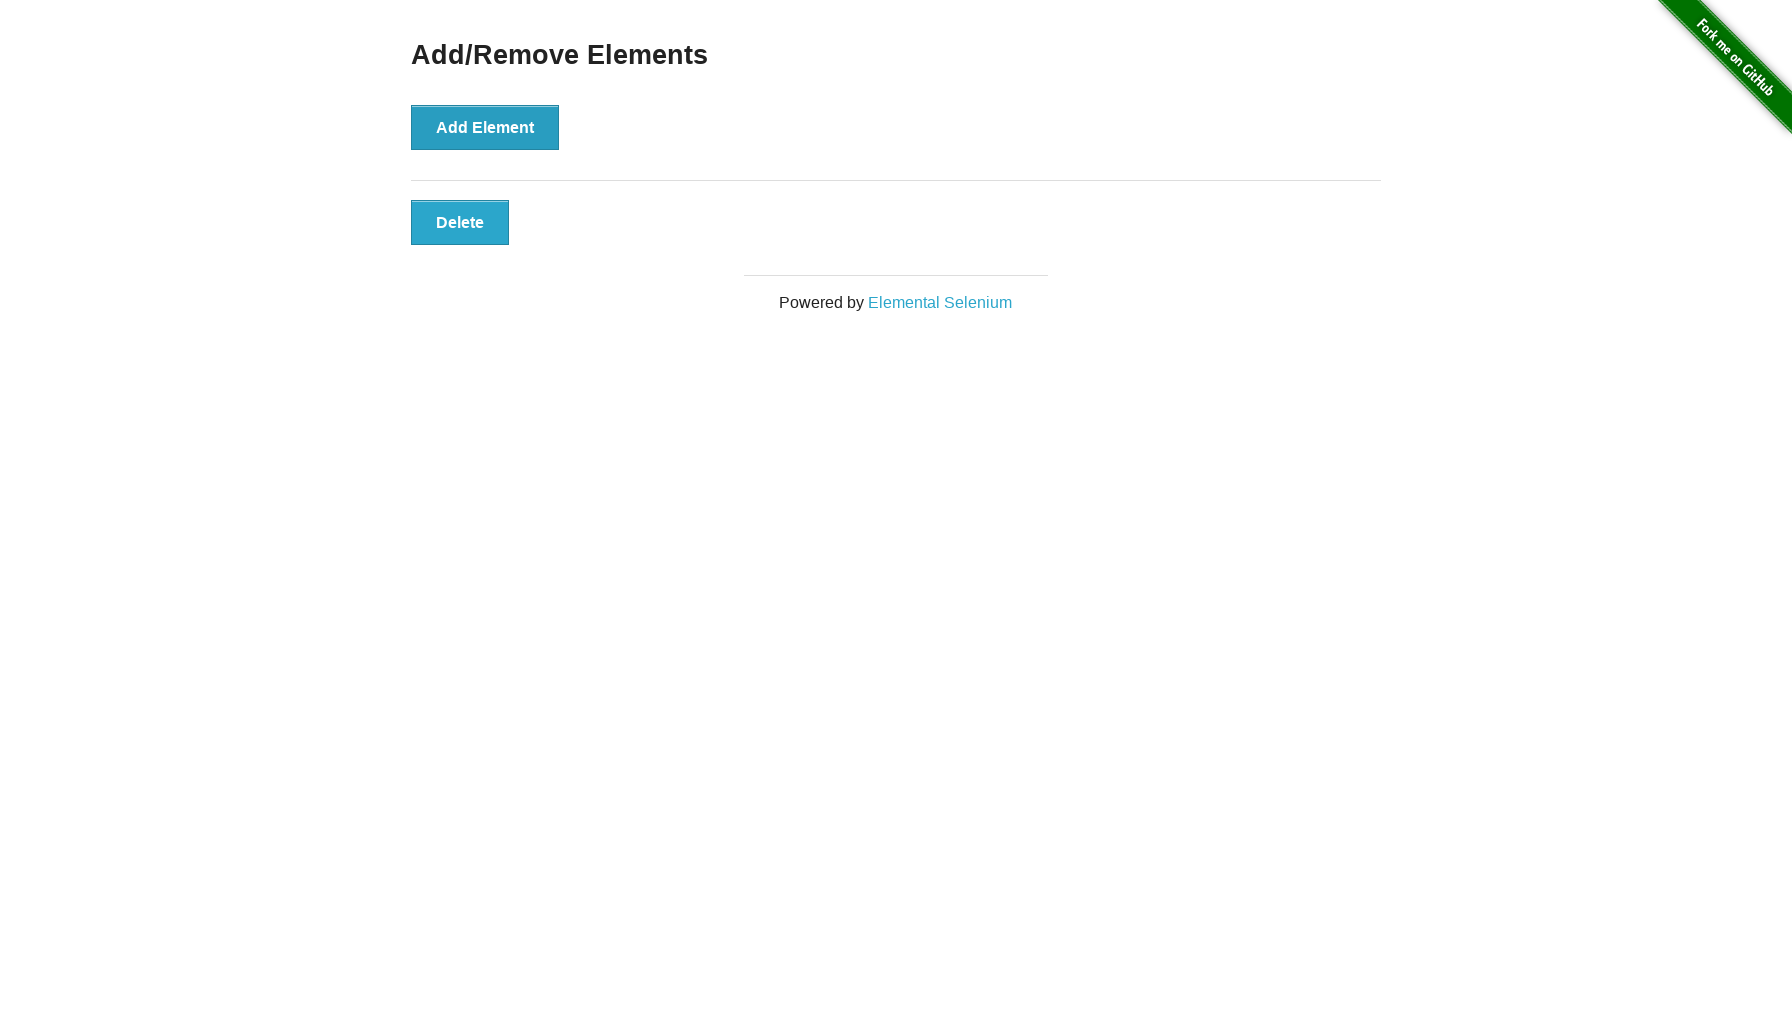

Waited for newly added element to appear
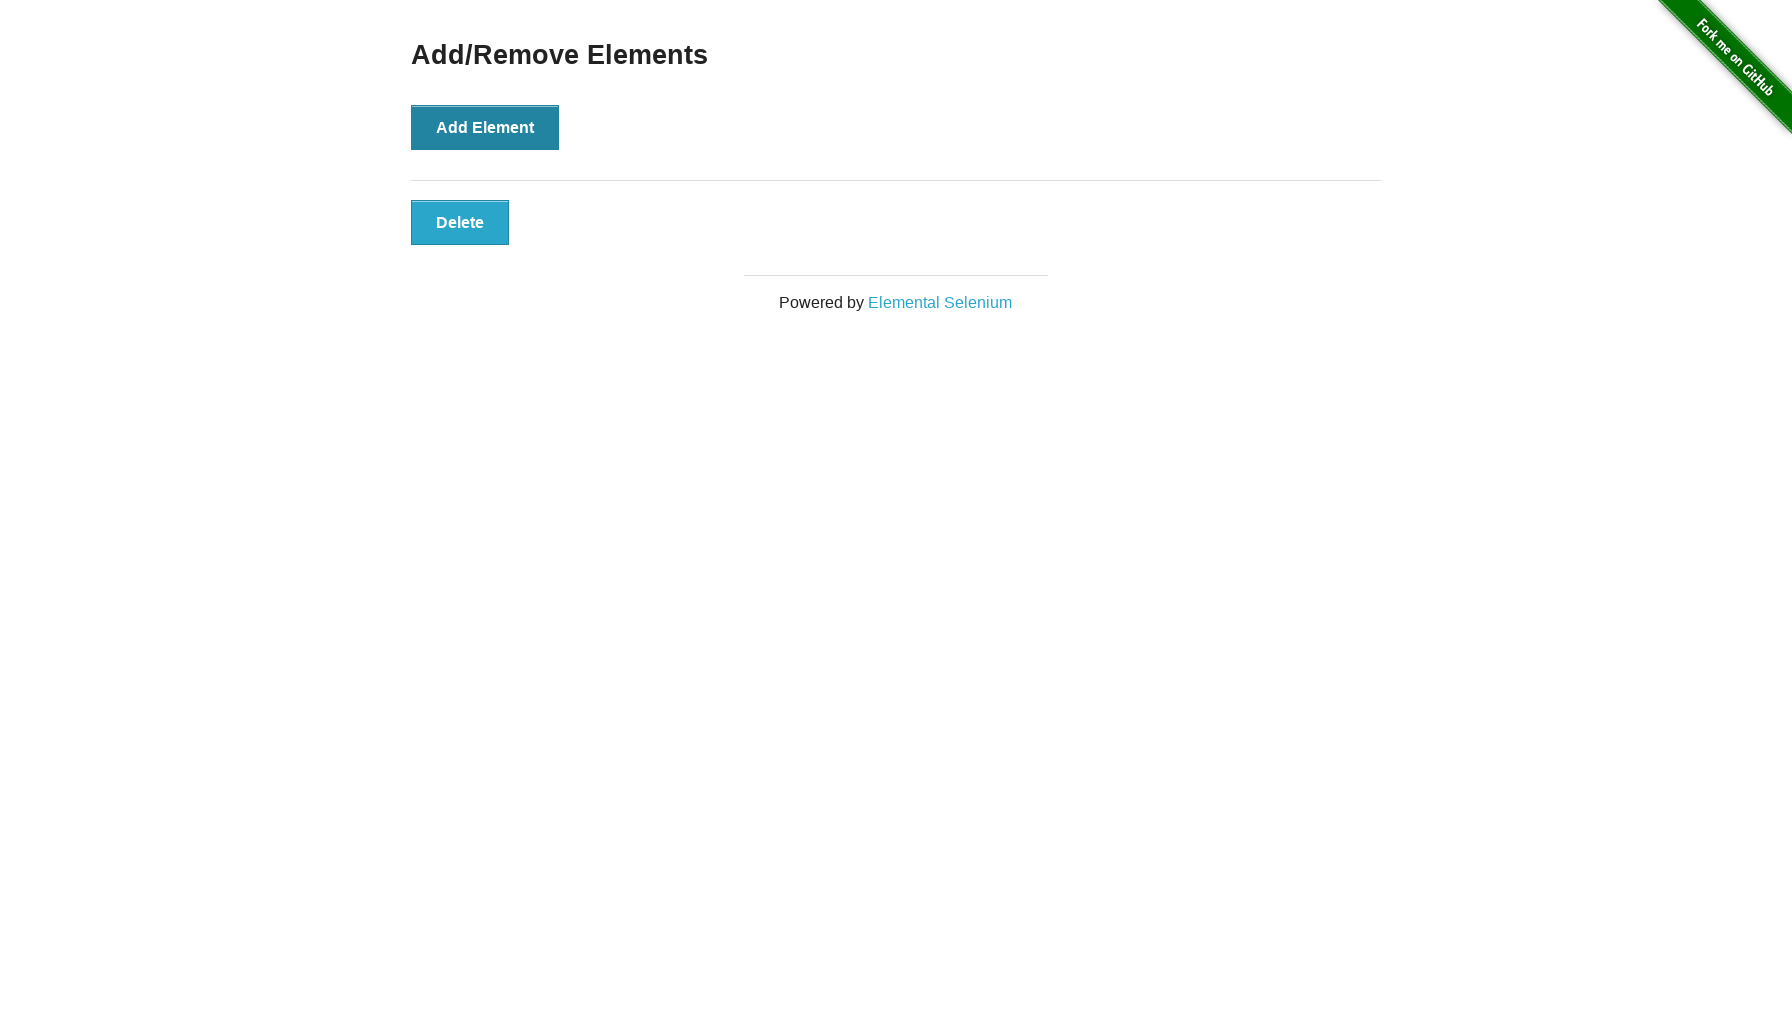

Verified that element was successfully added (count > 0)
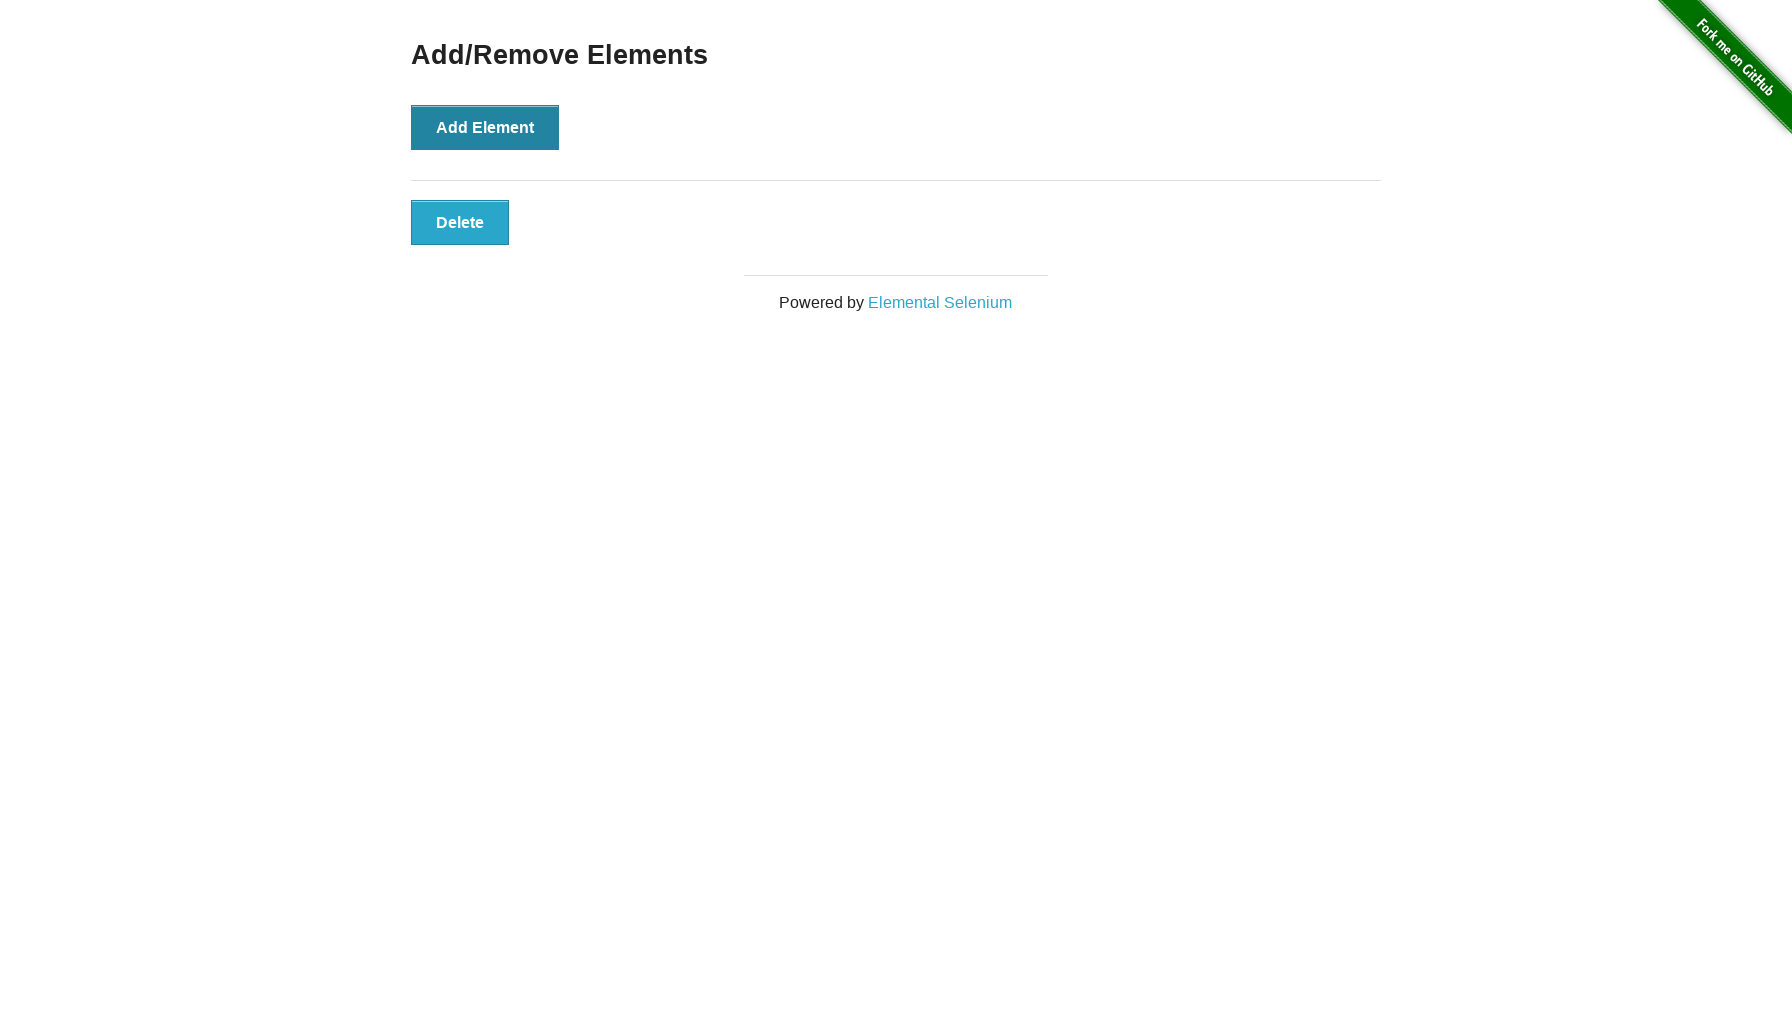

Clicked the added element's delete button to remove it at (460, 222) on .added-manually
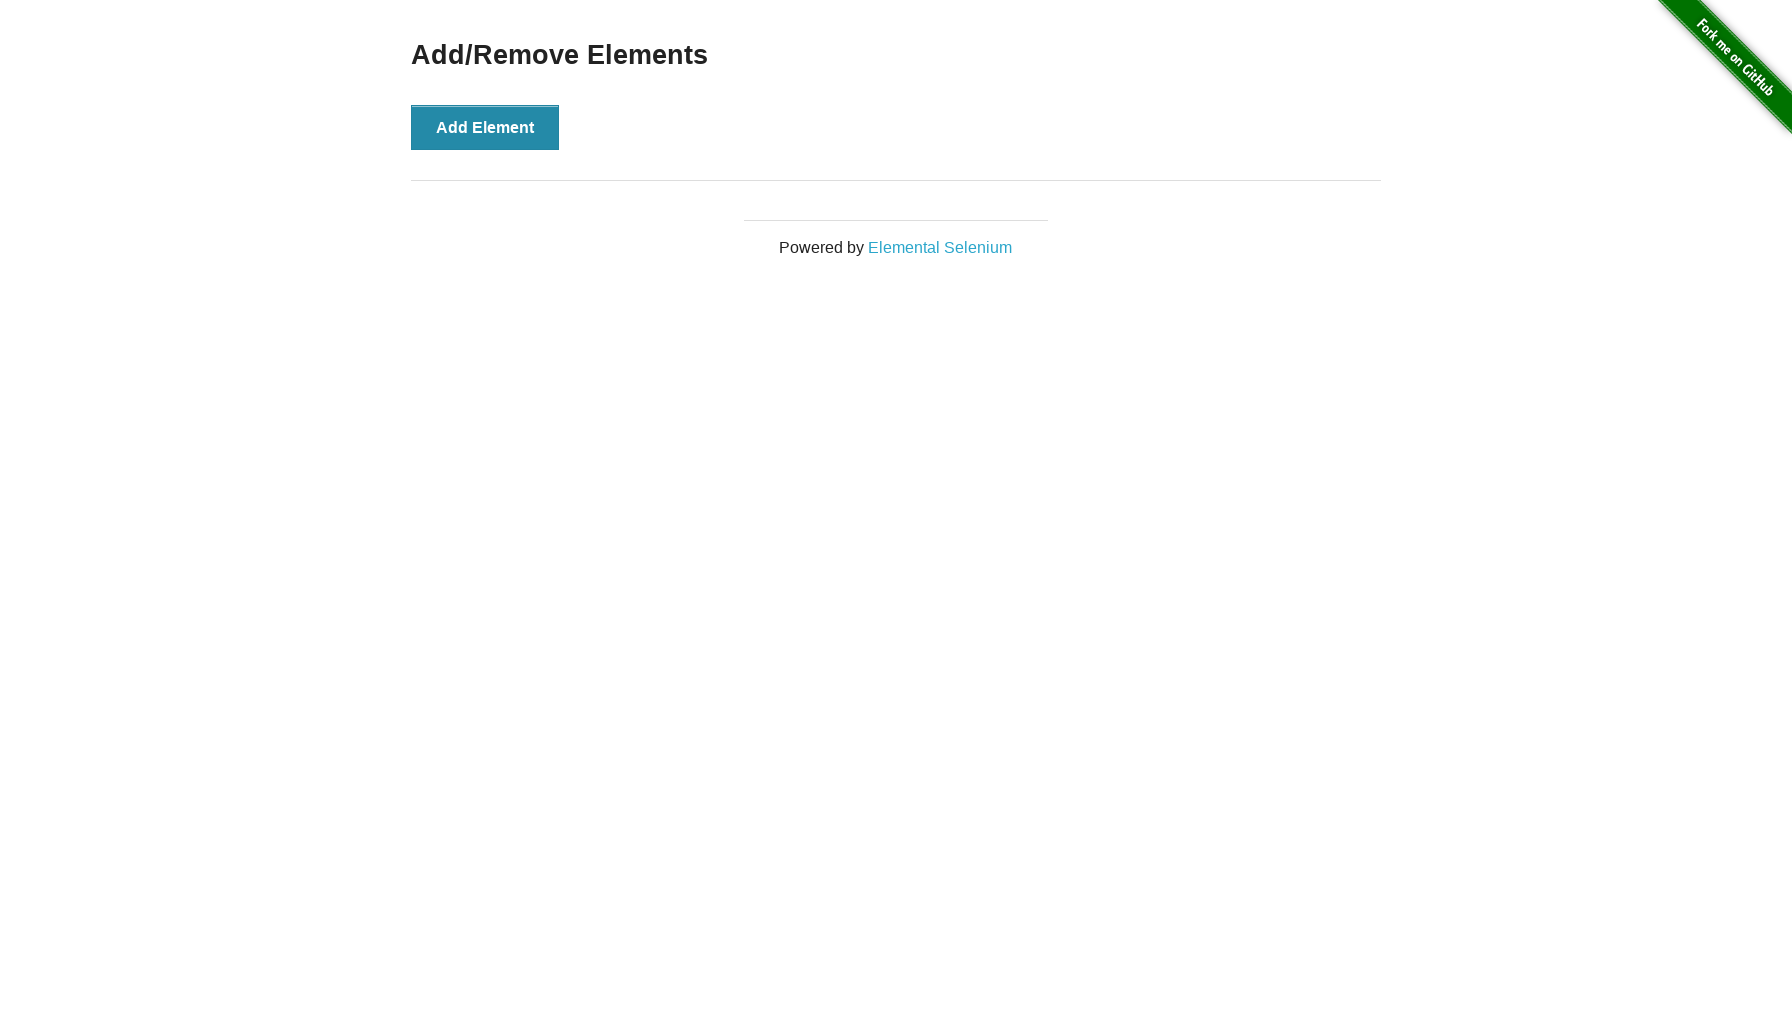

Waited for DOM update after element removal
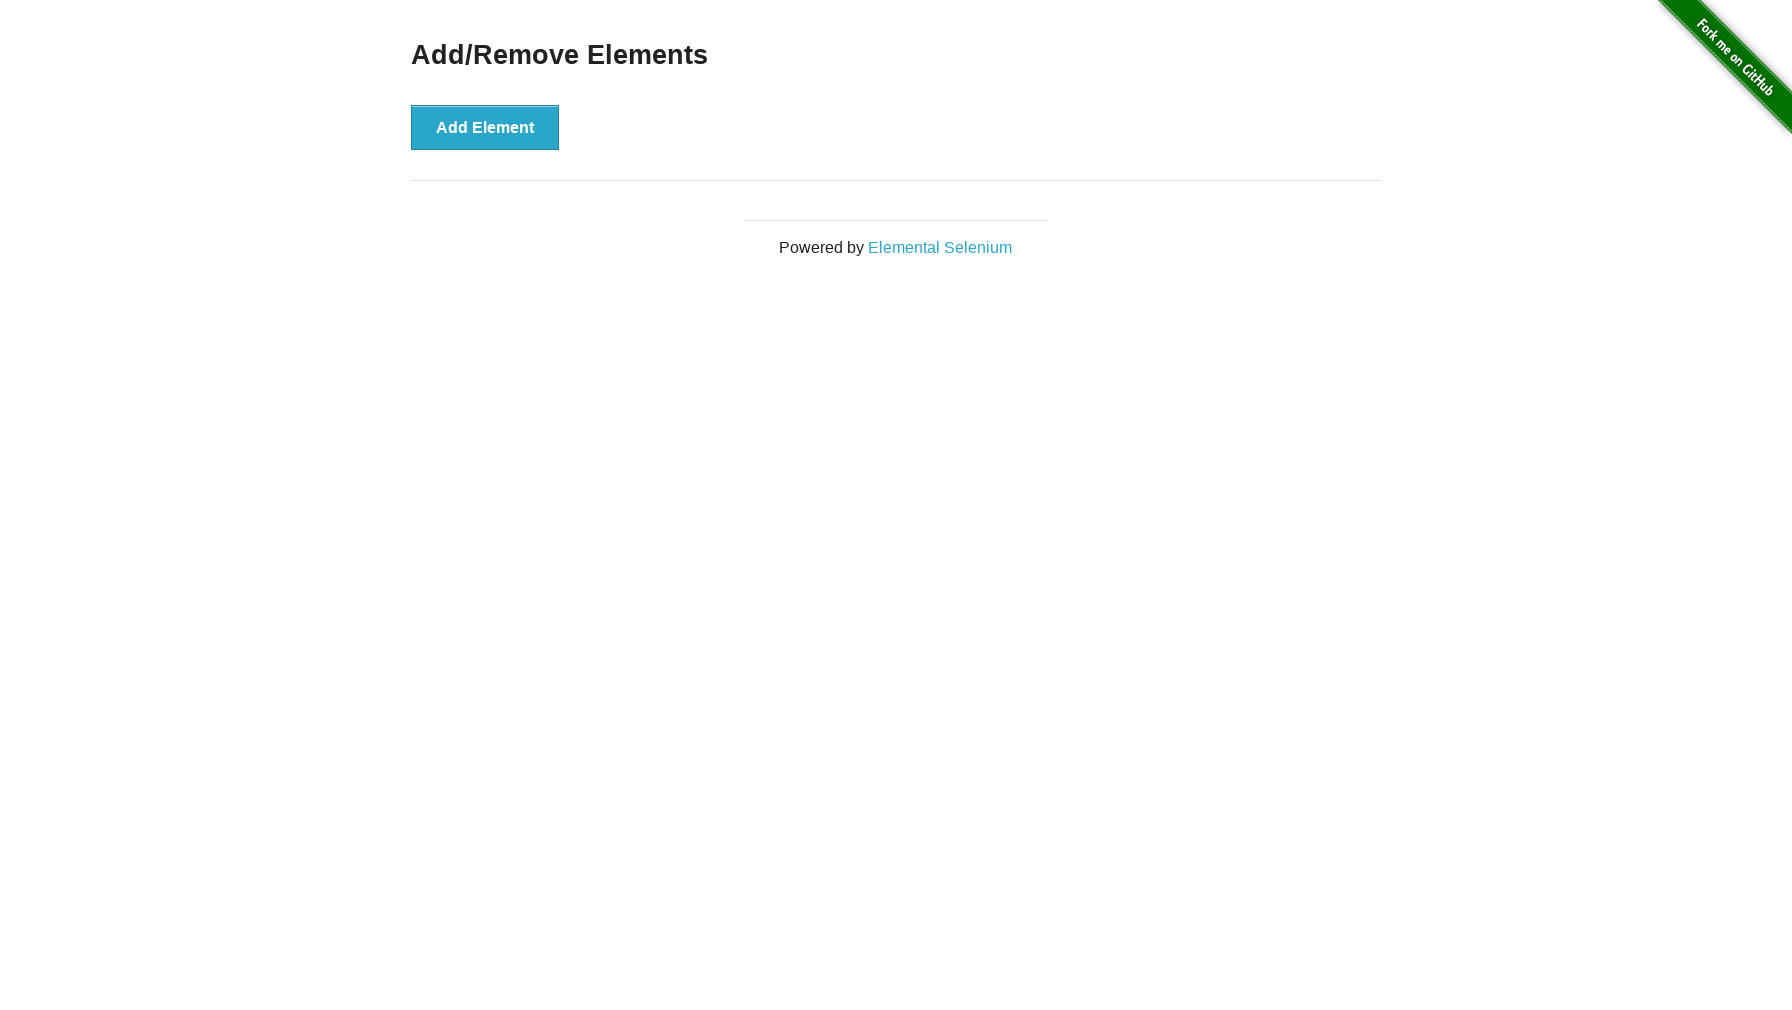

Verified that element was successfully removed (count == 0)
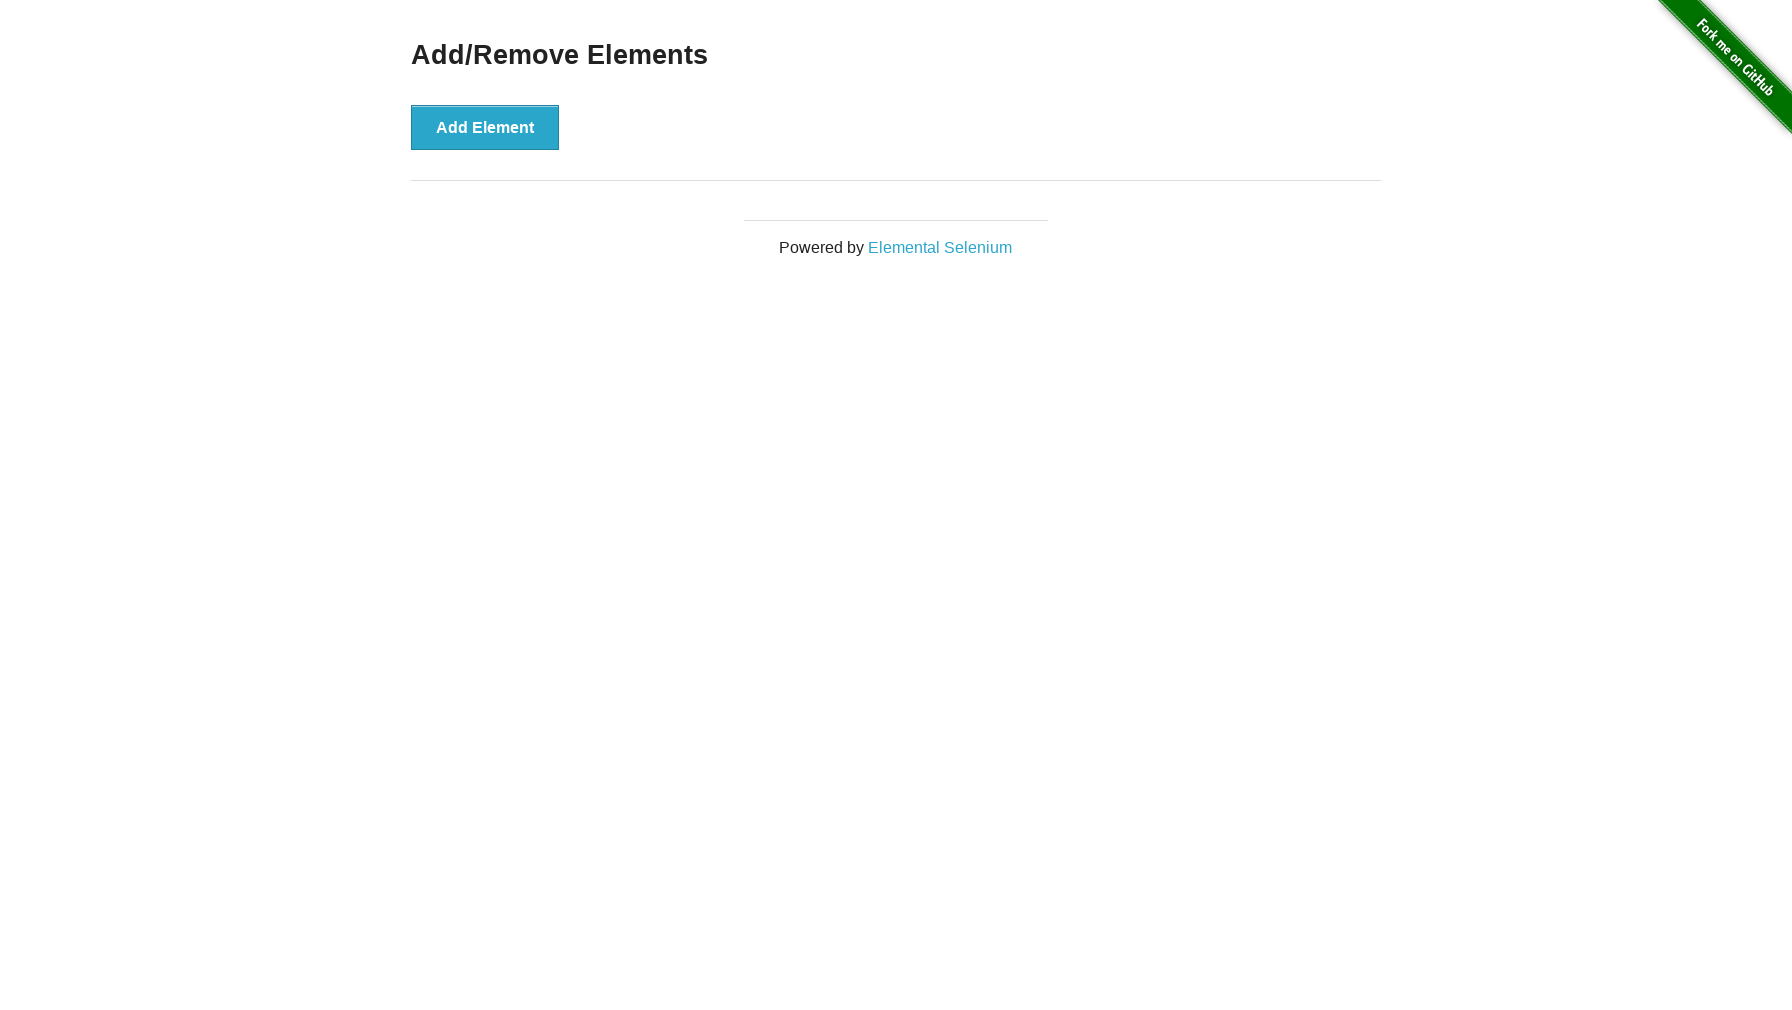

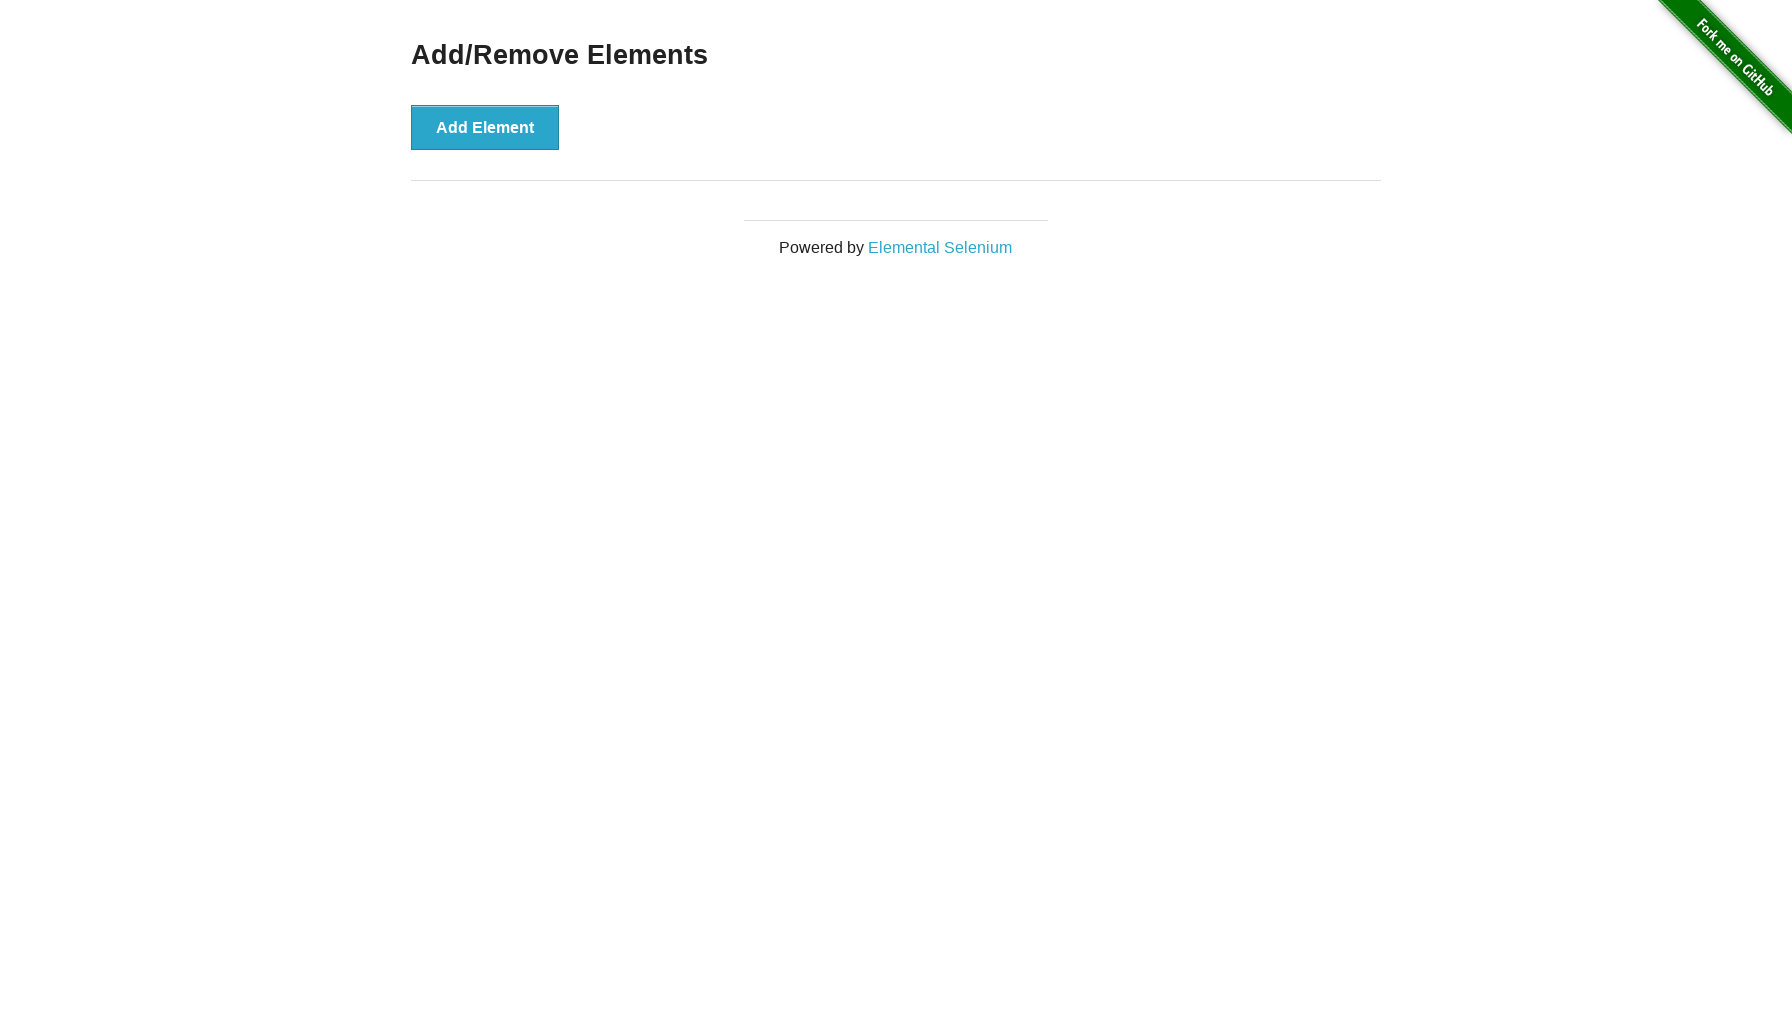